Tests login behavior for the locked out test user account on SauceDemo

Starting URL: https://www.saucedemo.com/

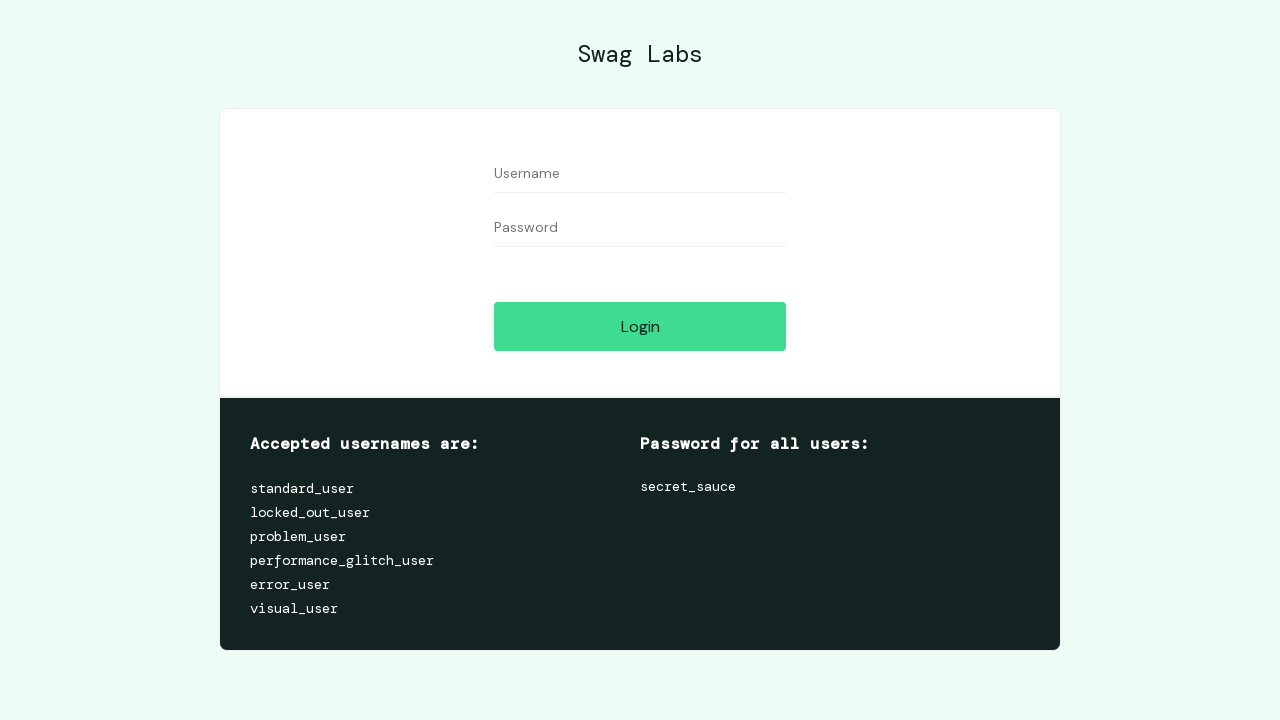

Username input field is visible
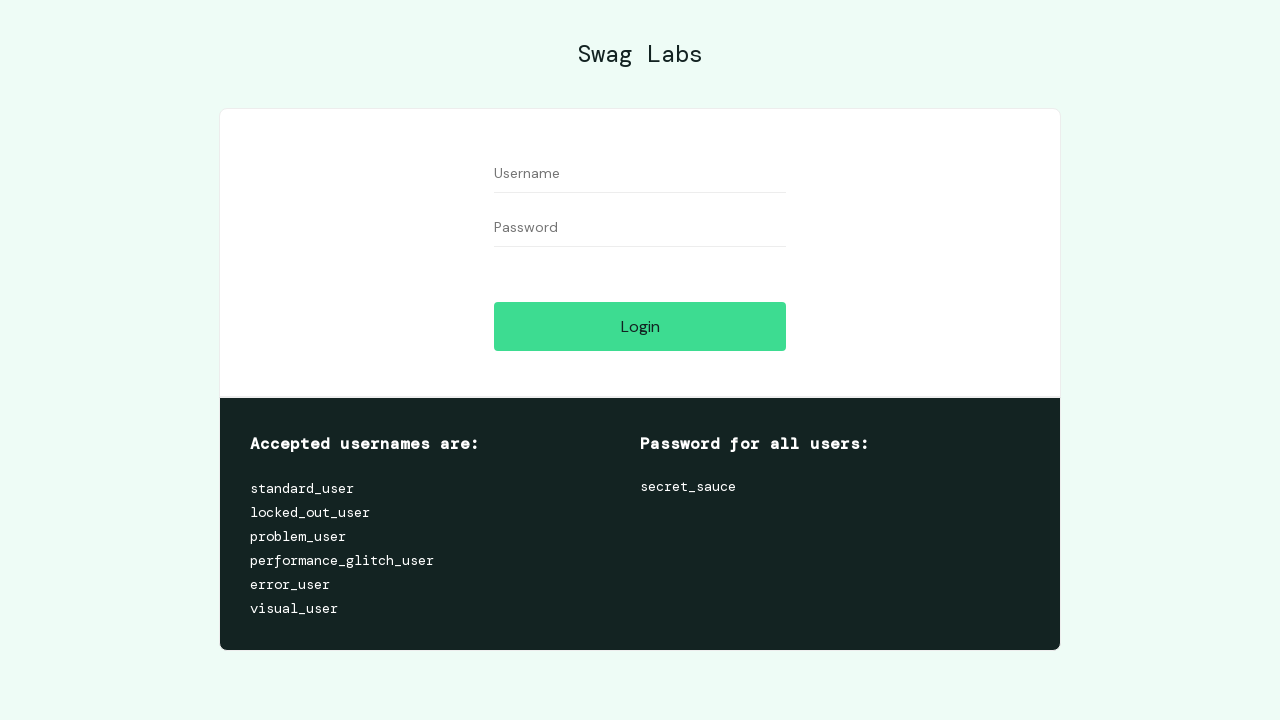

Password input field is visible
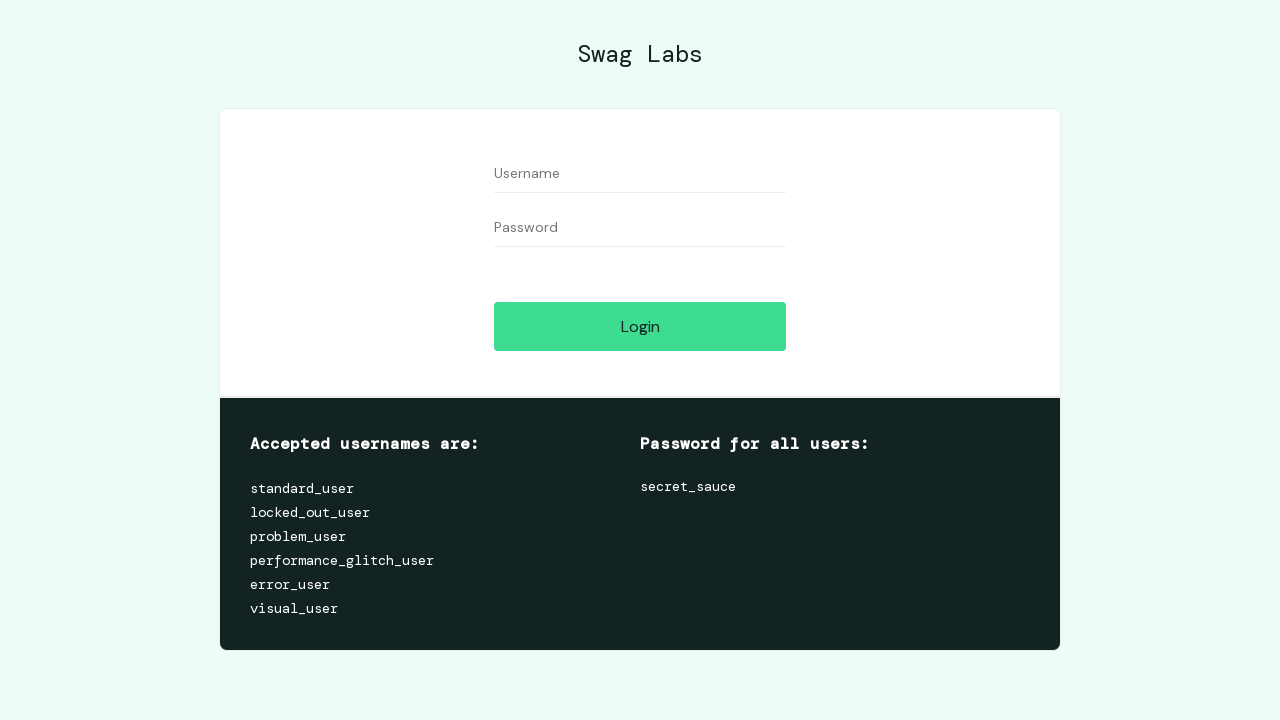

Filled username field with 'locked_out_user' on #user-name
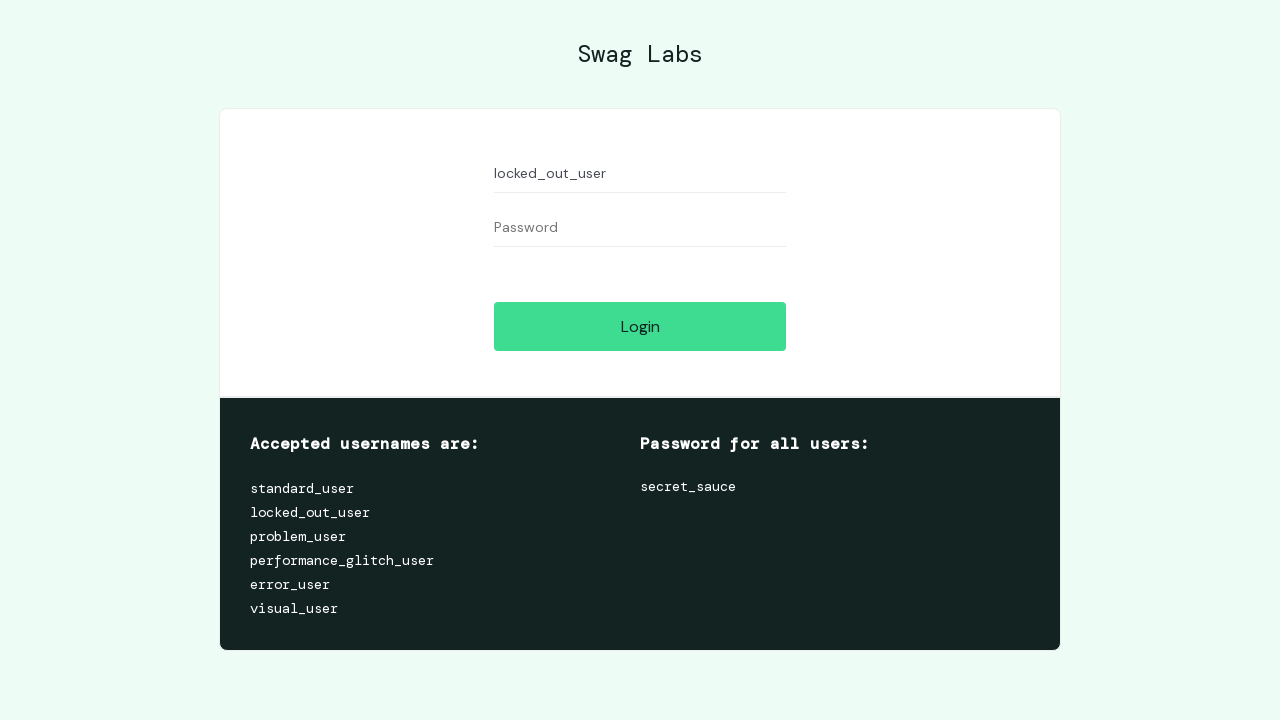

Filled password field with 'secret_sauce' on #password
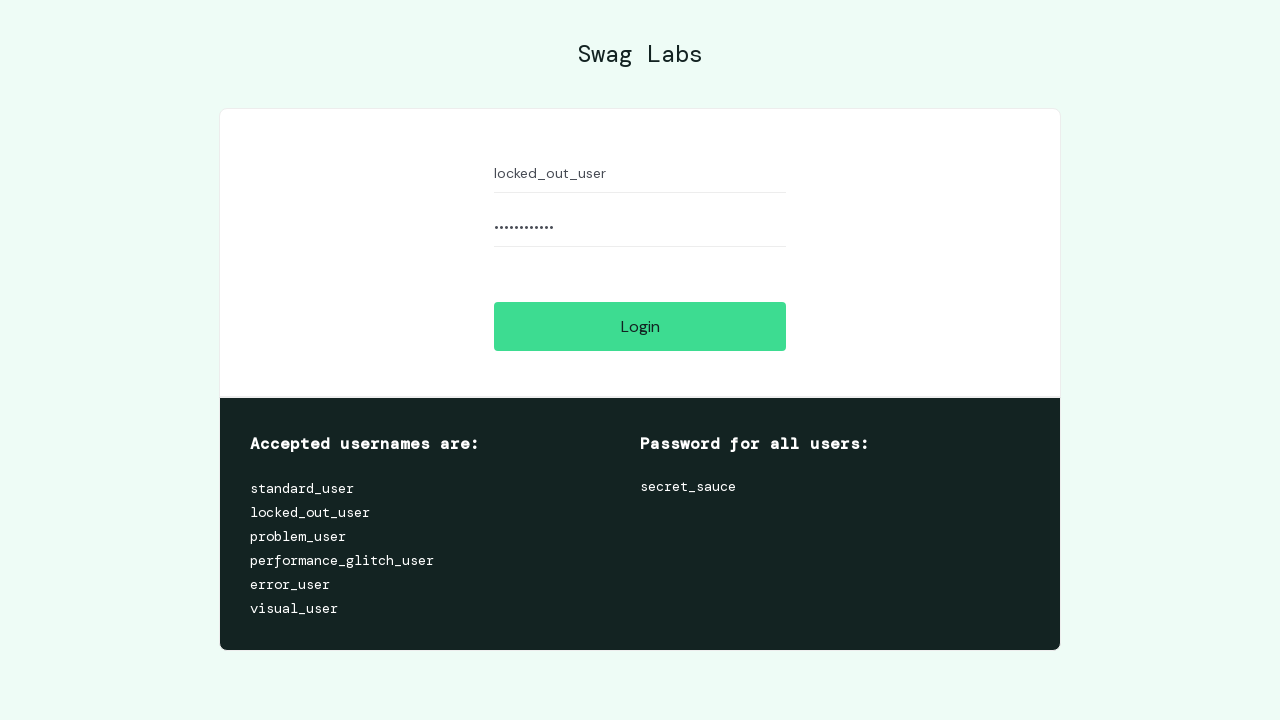

Clicked login button to attempt authentication for locked out user at (640, 326) on #login-button
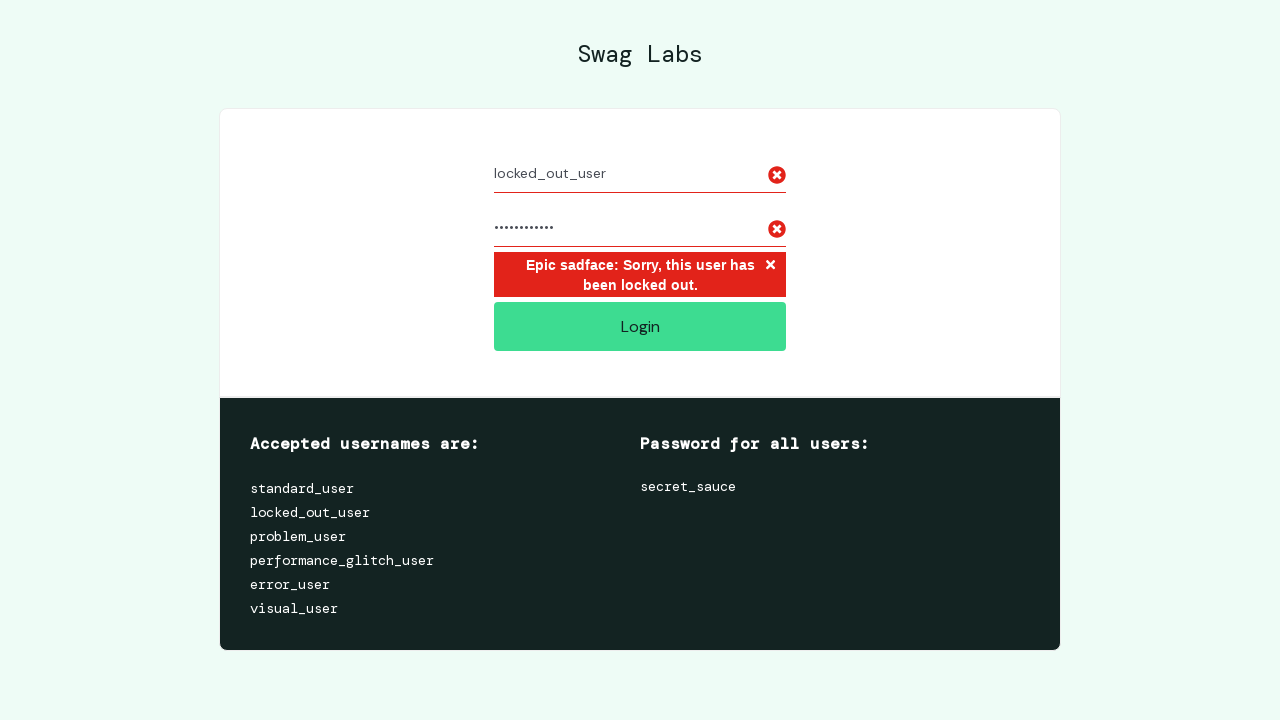

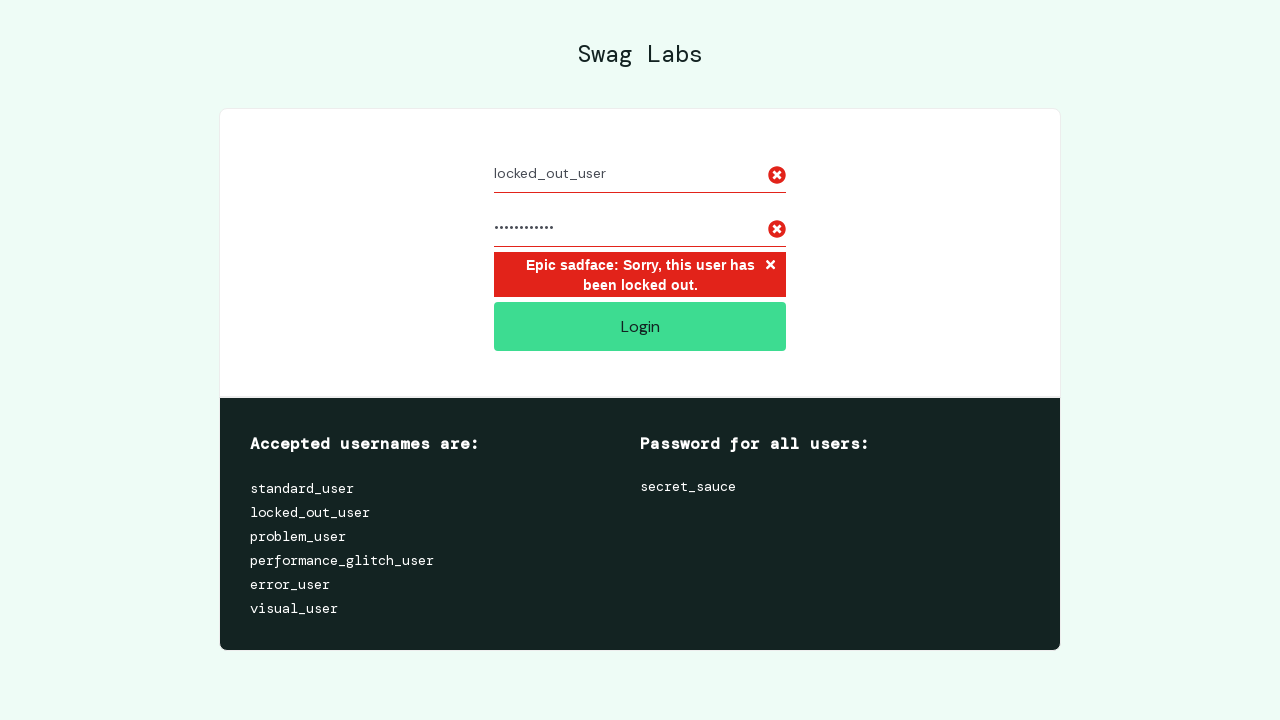